Navigates to the ConnectedIO homepage and verifies the page loads

Starting URL: https://www.connectedio.com/

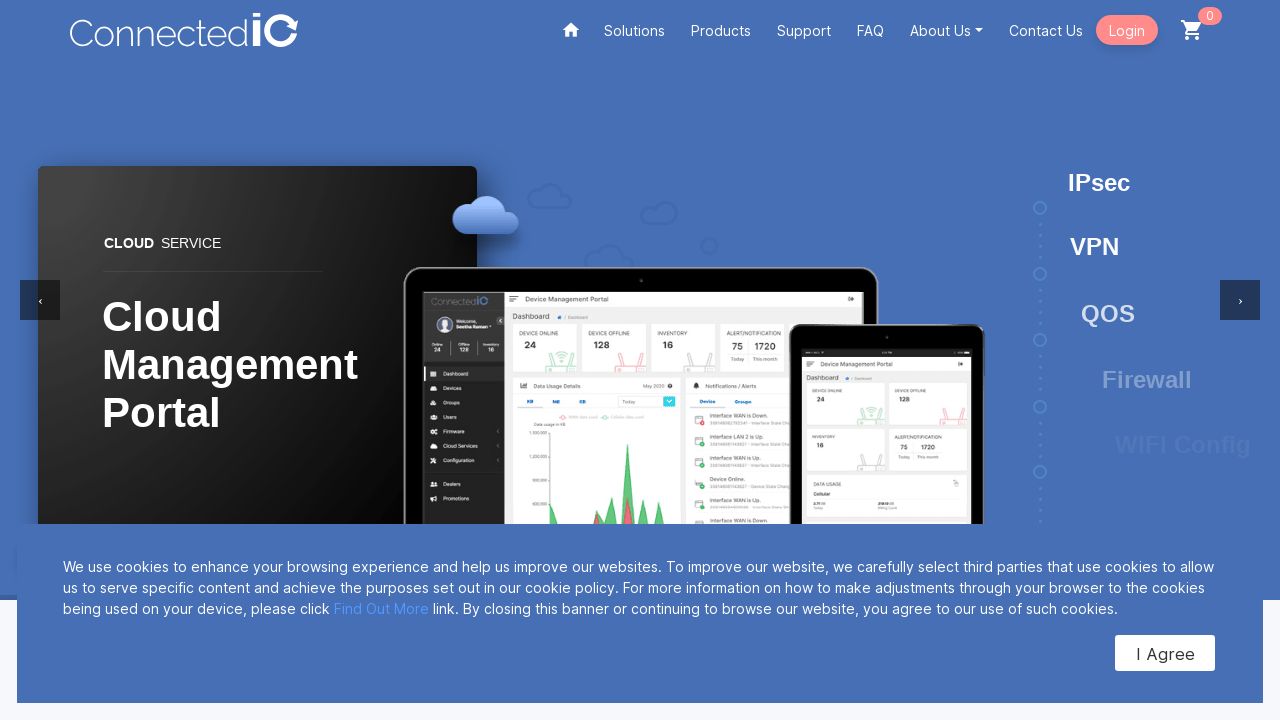

Waited for ConnectedIO homepage to fully load (domcontentloaded)
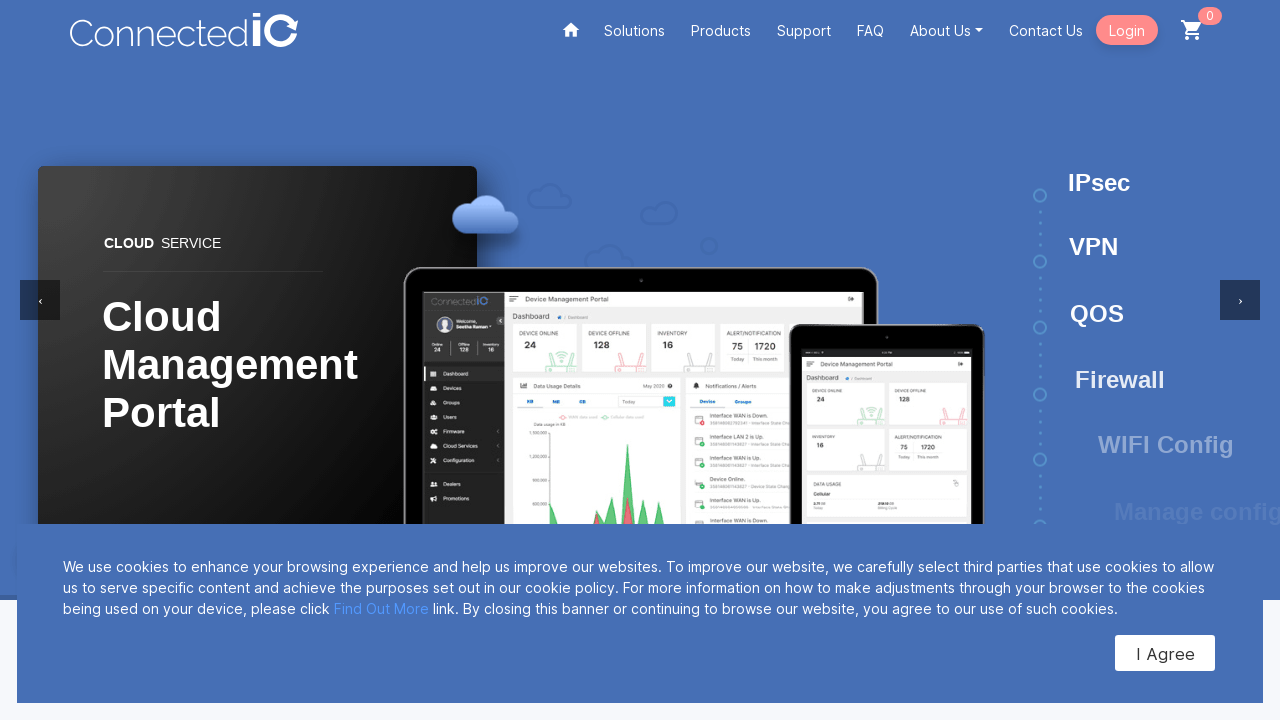

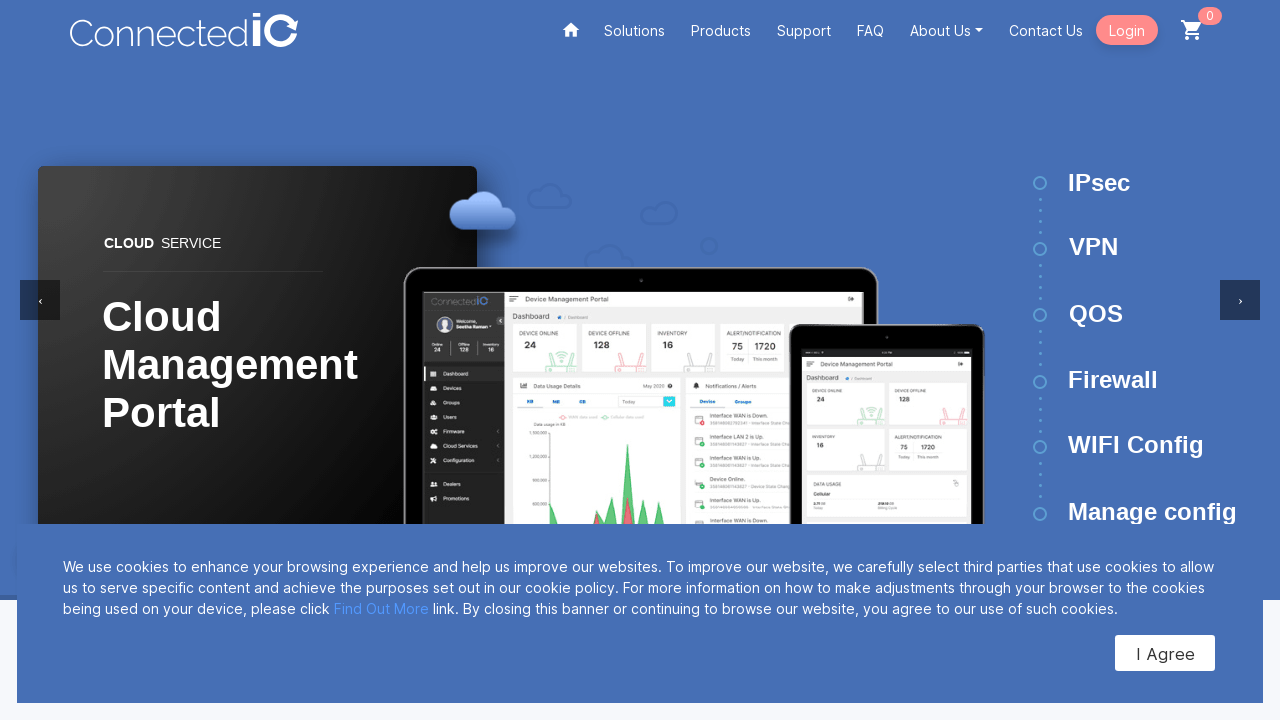